Tests a form submission that involves extracting an attribute value from an element, calculating a mathematical function, and filling various form fields including text input, checkbox, and radio button

Starting URL: http://suninjuly.github.io/get_attribute.html

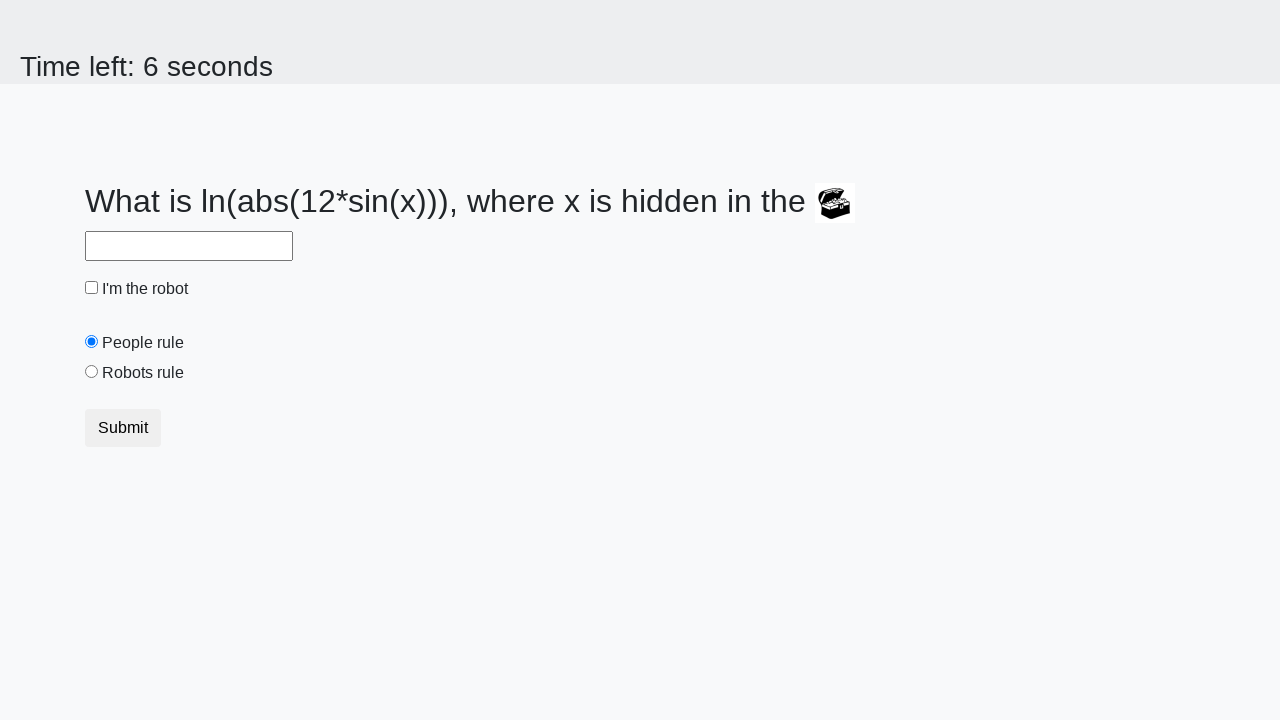

Located treasure element with ID 'treasure'
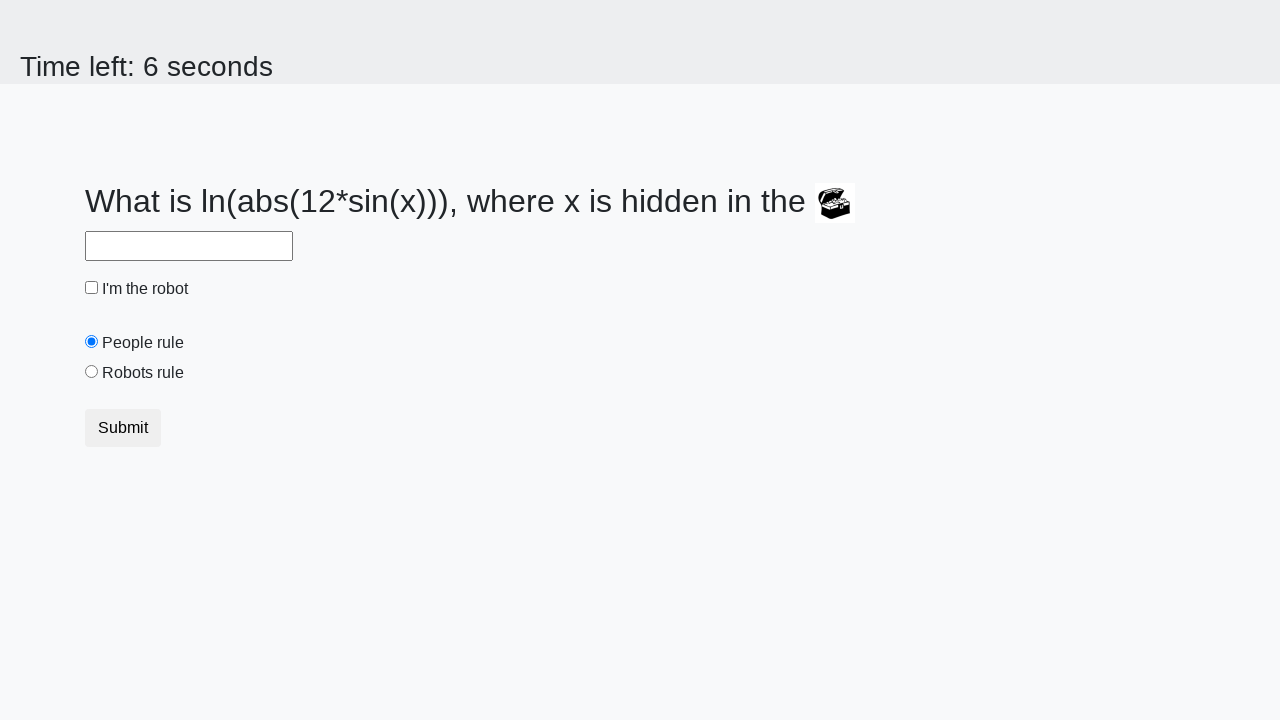

Extracted 'valuex' attribute value: 766
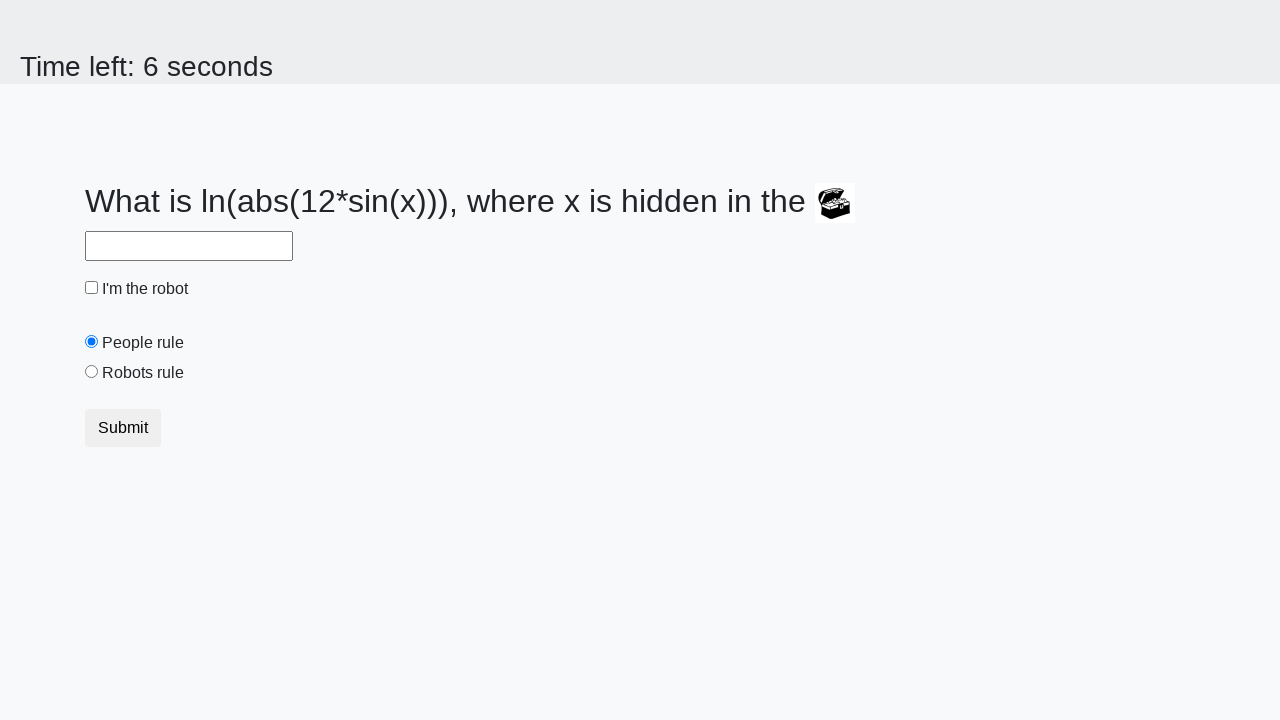

Calculated mathematical function result: 1.8338598045986783
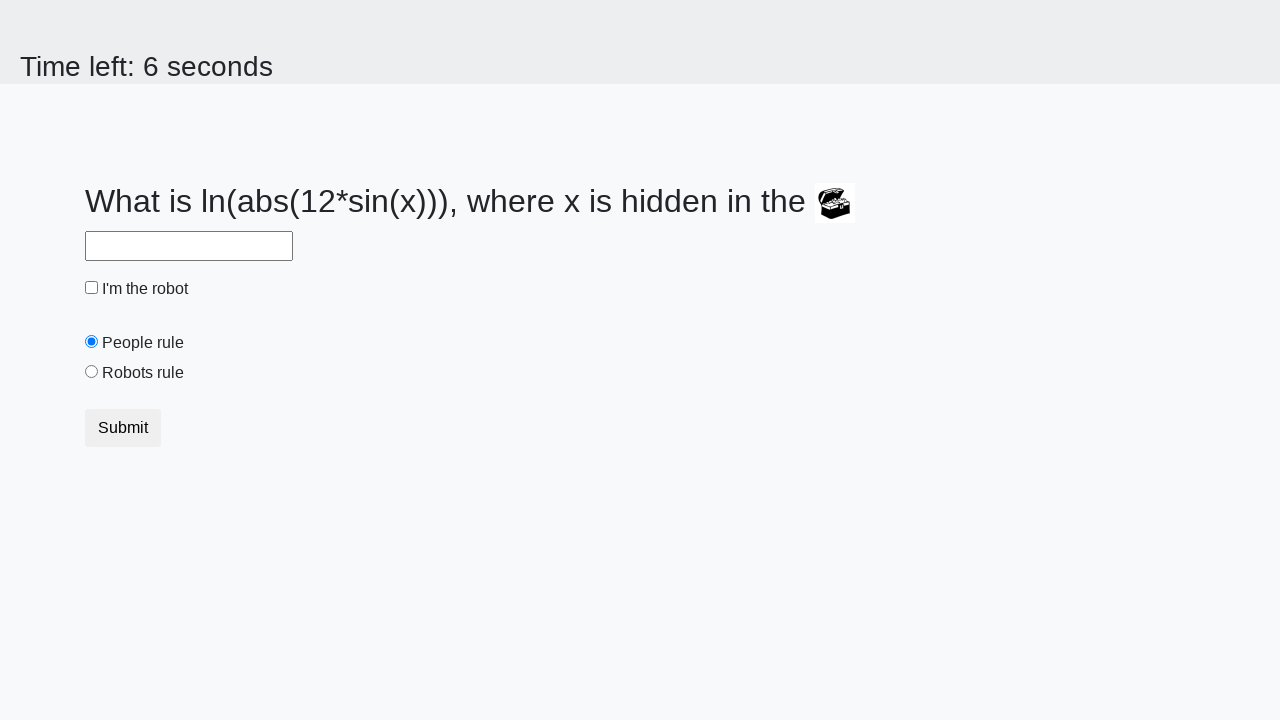

Filled answer field with calculated value: 1.8338598045986783 on #answer
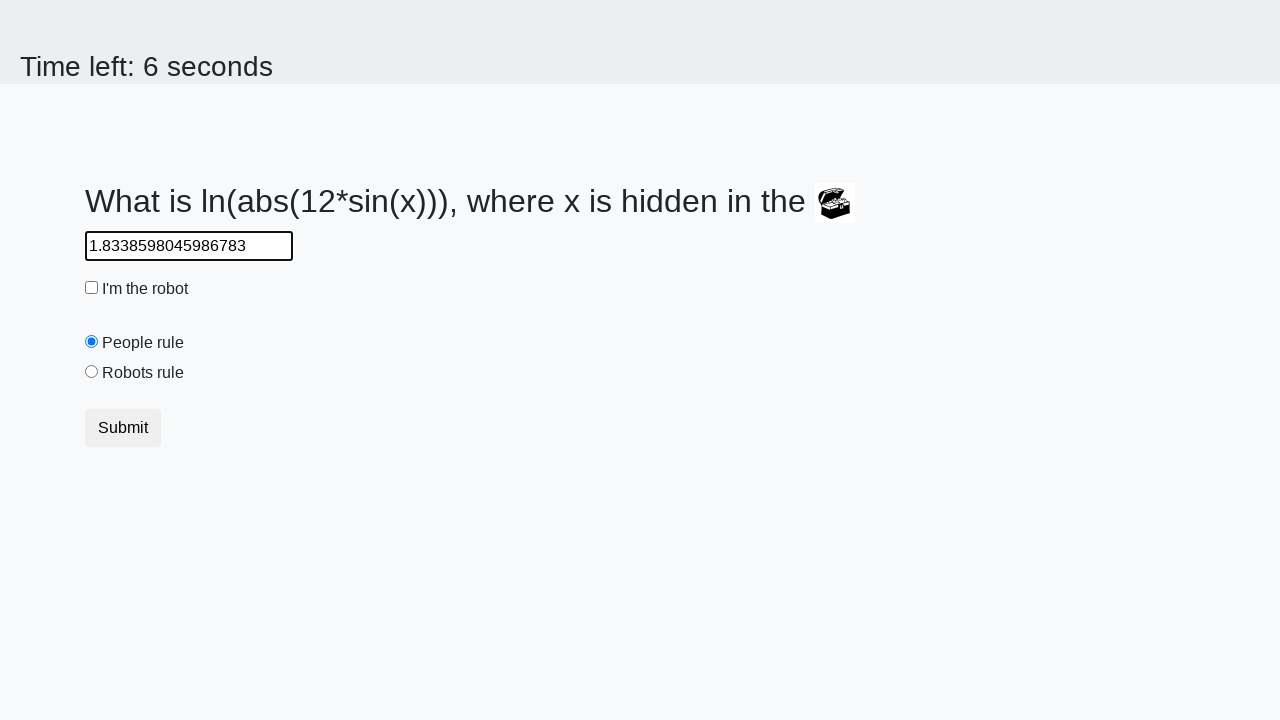

Clicked 'I'm the robot' checkbox at (92, 288) on #robotCheckbox
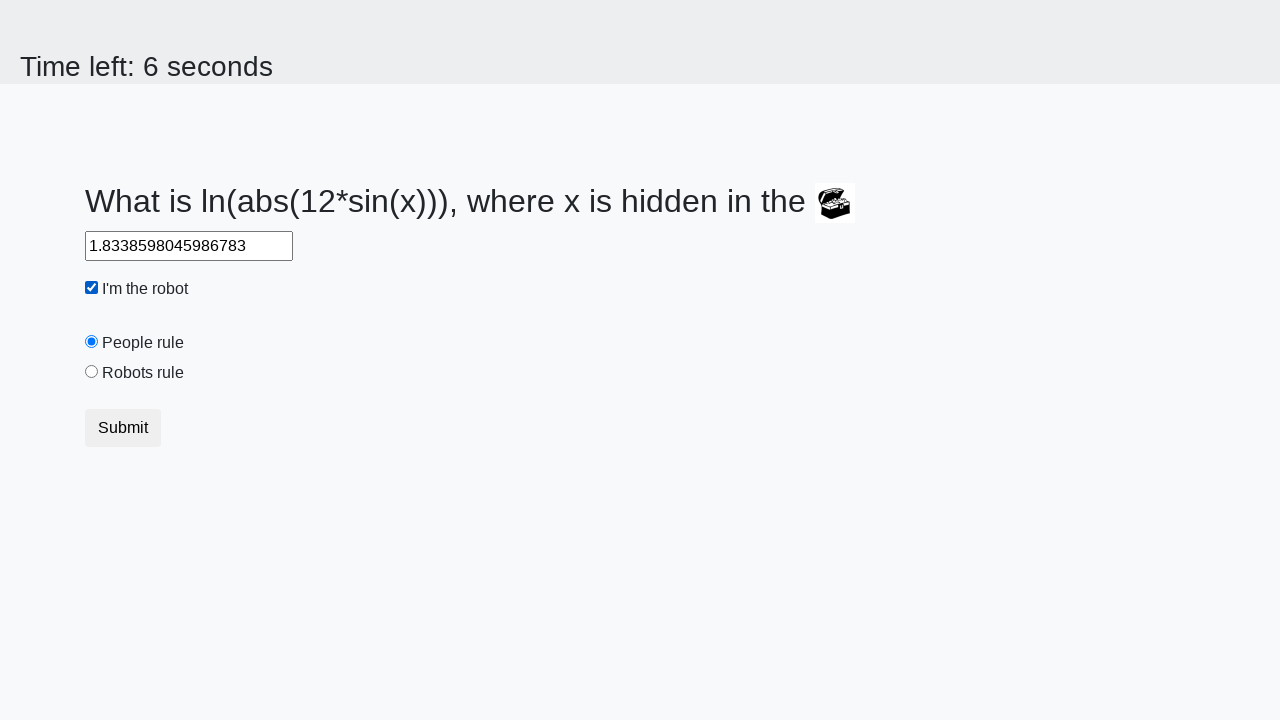

Selected 'Robots rule!' radio button at (92, 372) on #robotsRule
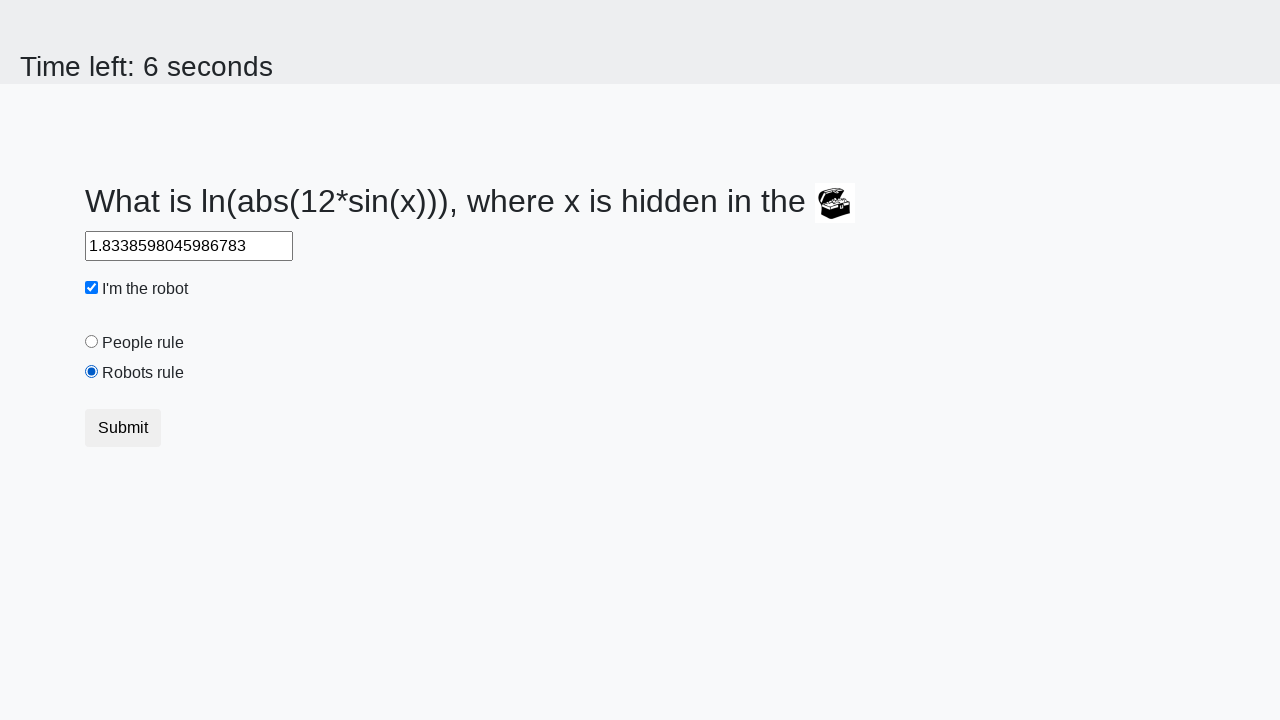

Clicked submit button to submit form at (123, 428) on .btn
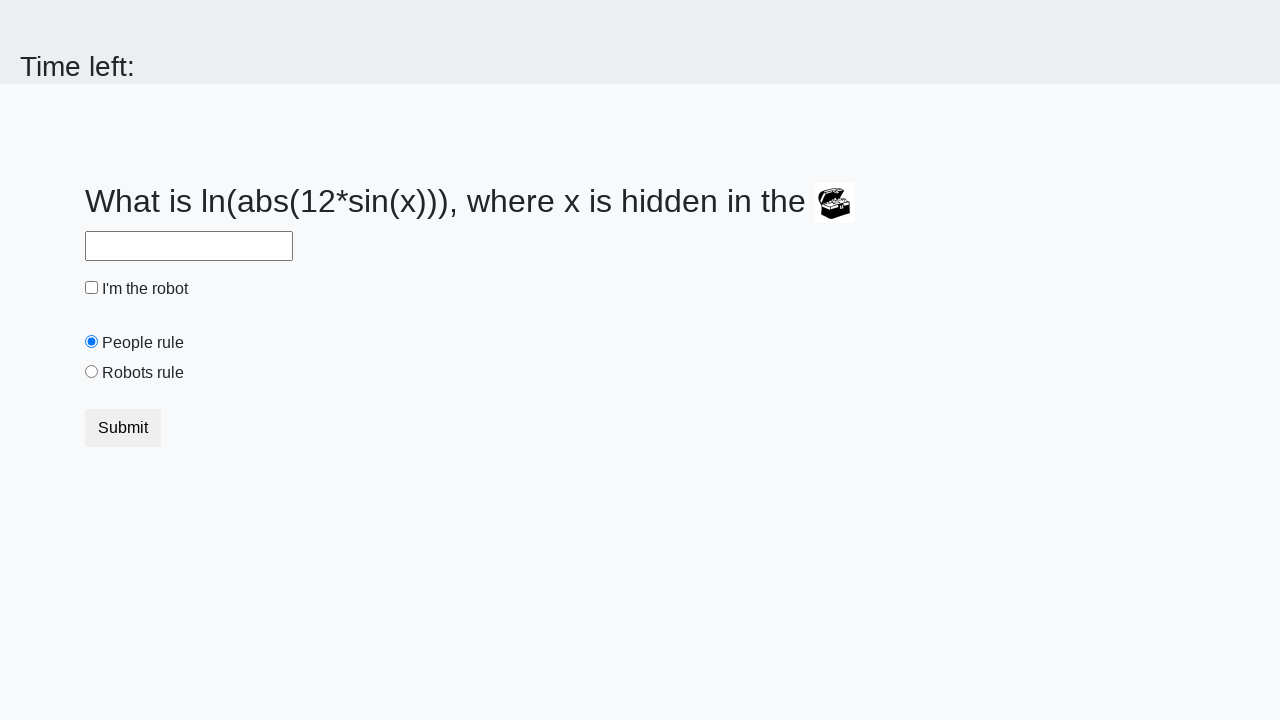

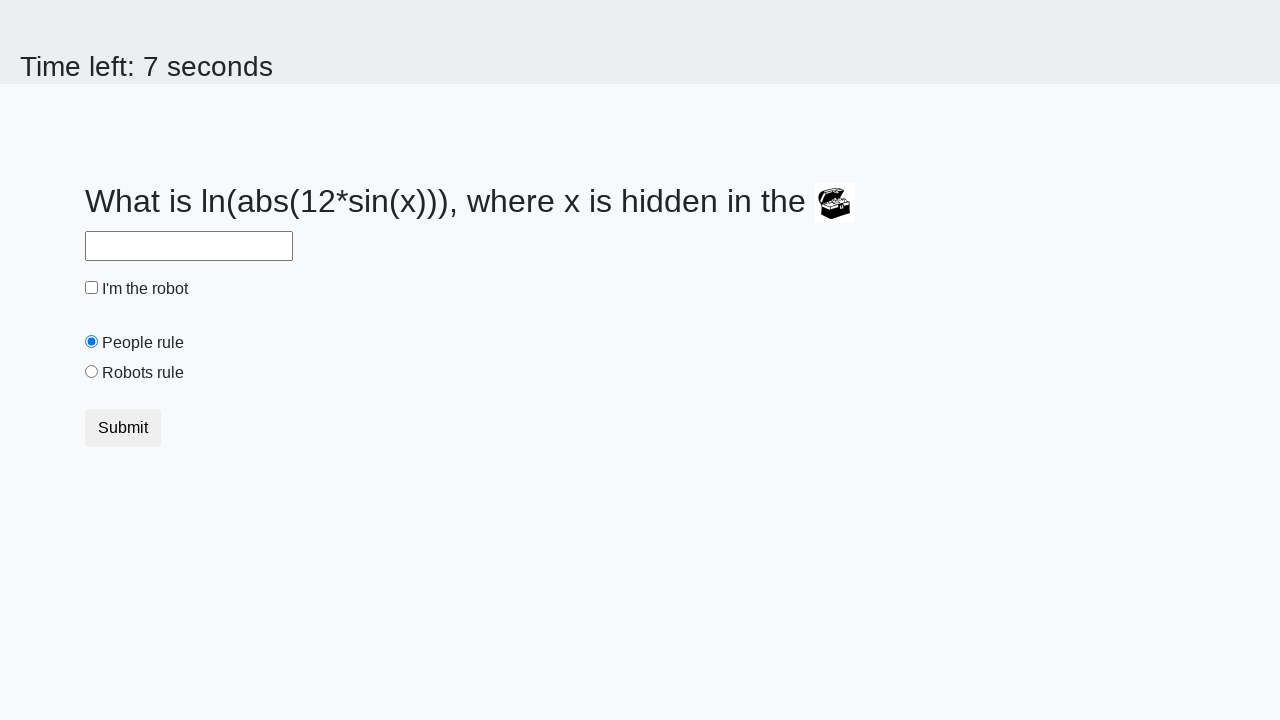